Tests JavaScript confirm dialog by clicking a button to trigger it, dismissing (canceling) the dialog, and verifying the result message

Starting URL: https://testcenter.techproeducation.com/index.php?page=javascript-alerts

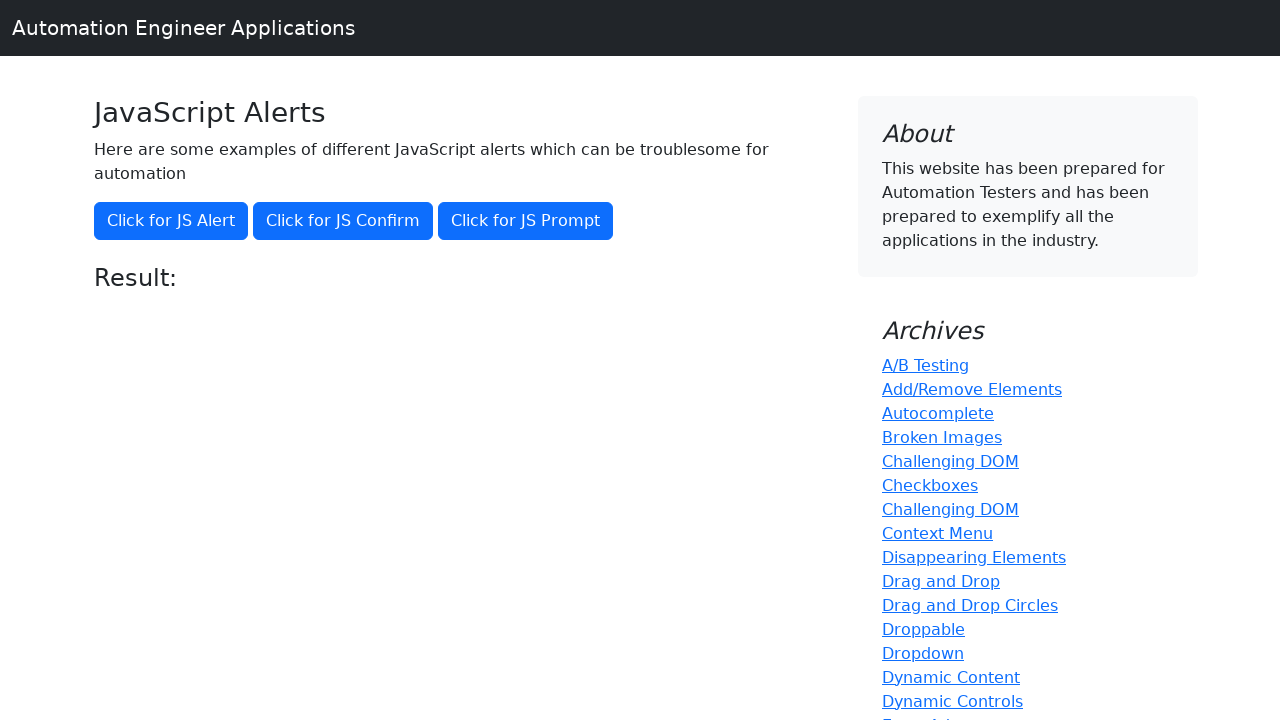

Set up dialog handler to dismiss confirm dialog
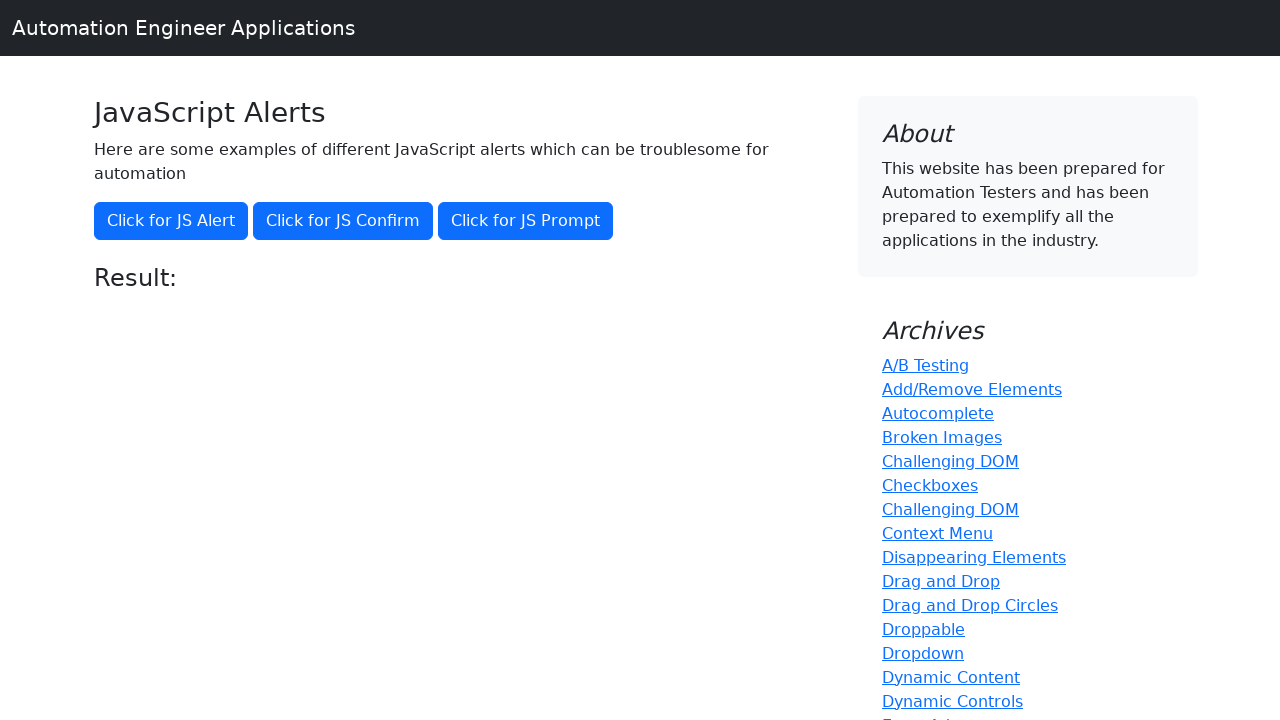

Clicked confirm button to trigger JavaScript dialog at (343, 221) on button[onclick='jsConfirm()']
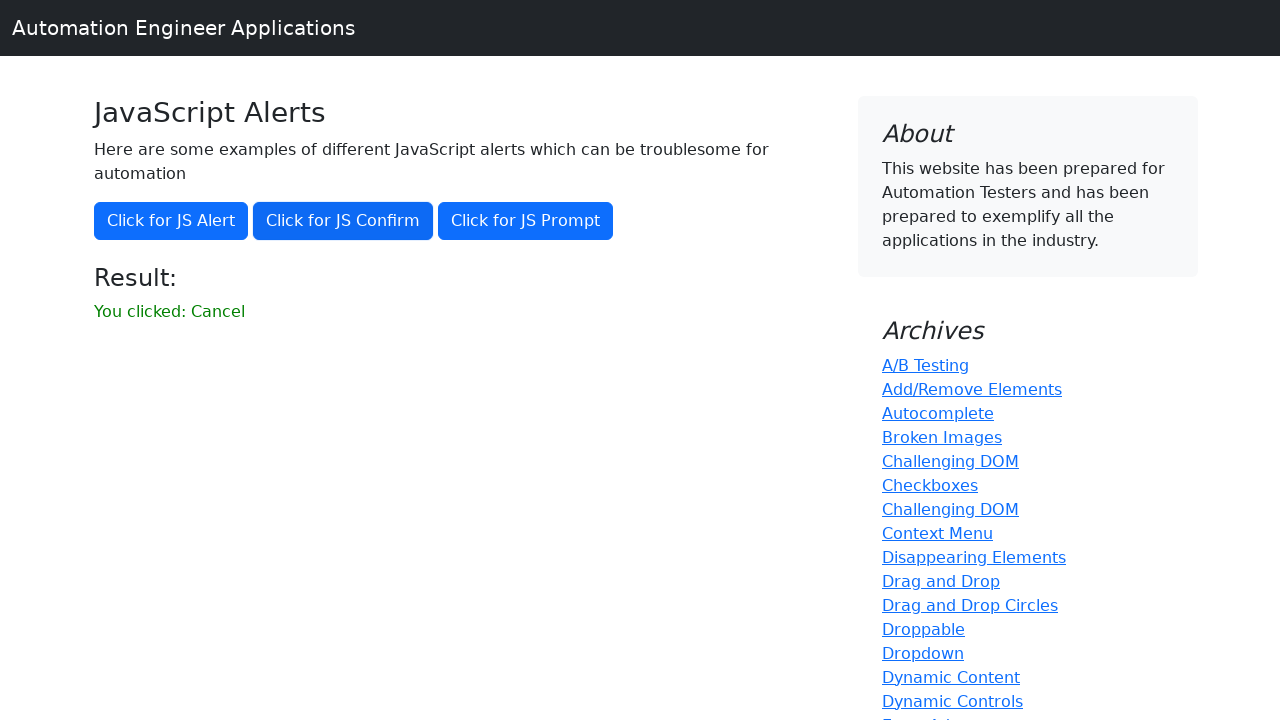

Result message element appeared after dismissing dialog
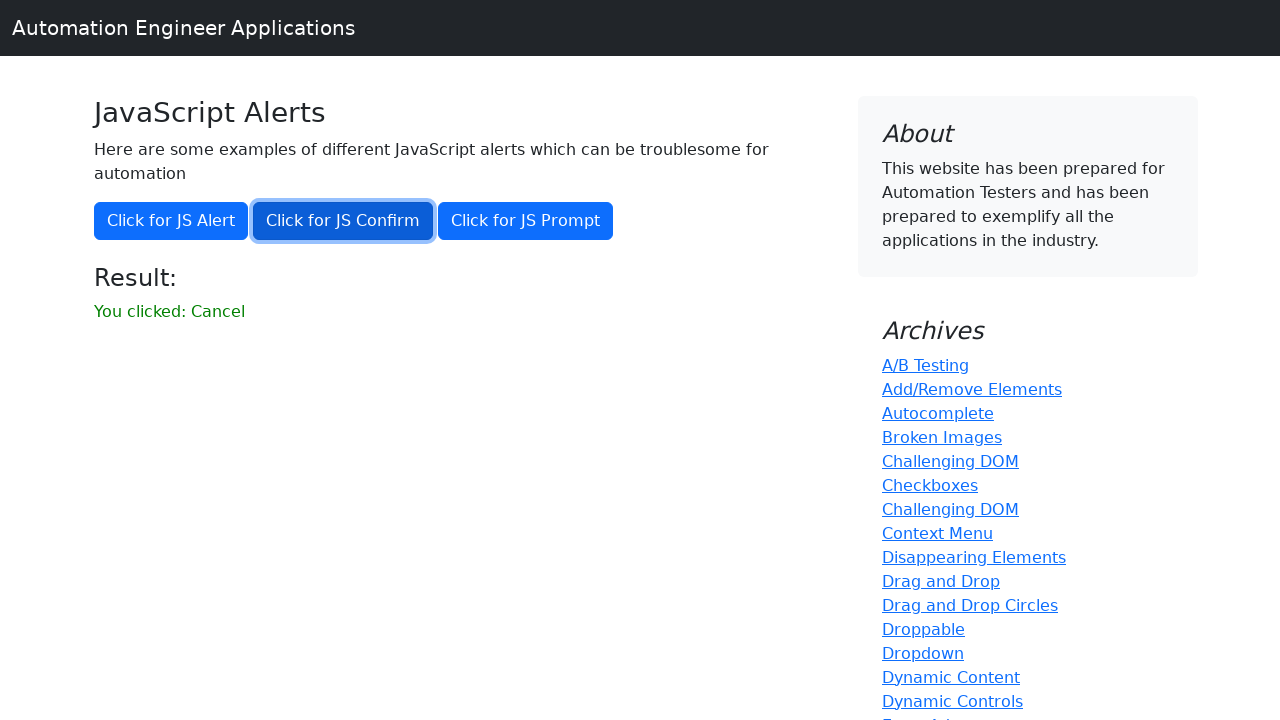

Retrieved result text from page
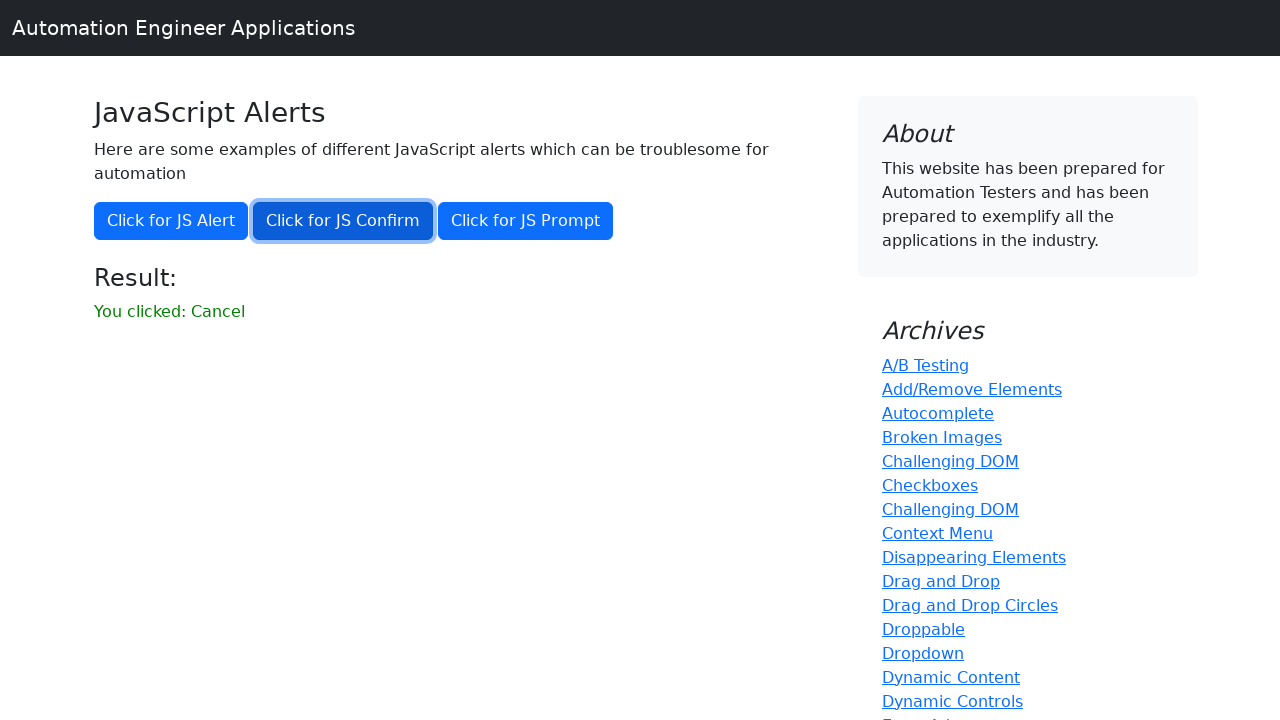

Verified result message equals 'You clicked: Cancel'
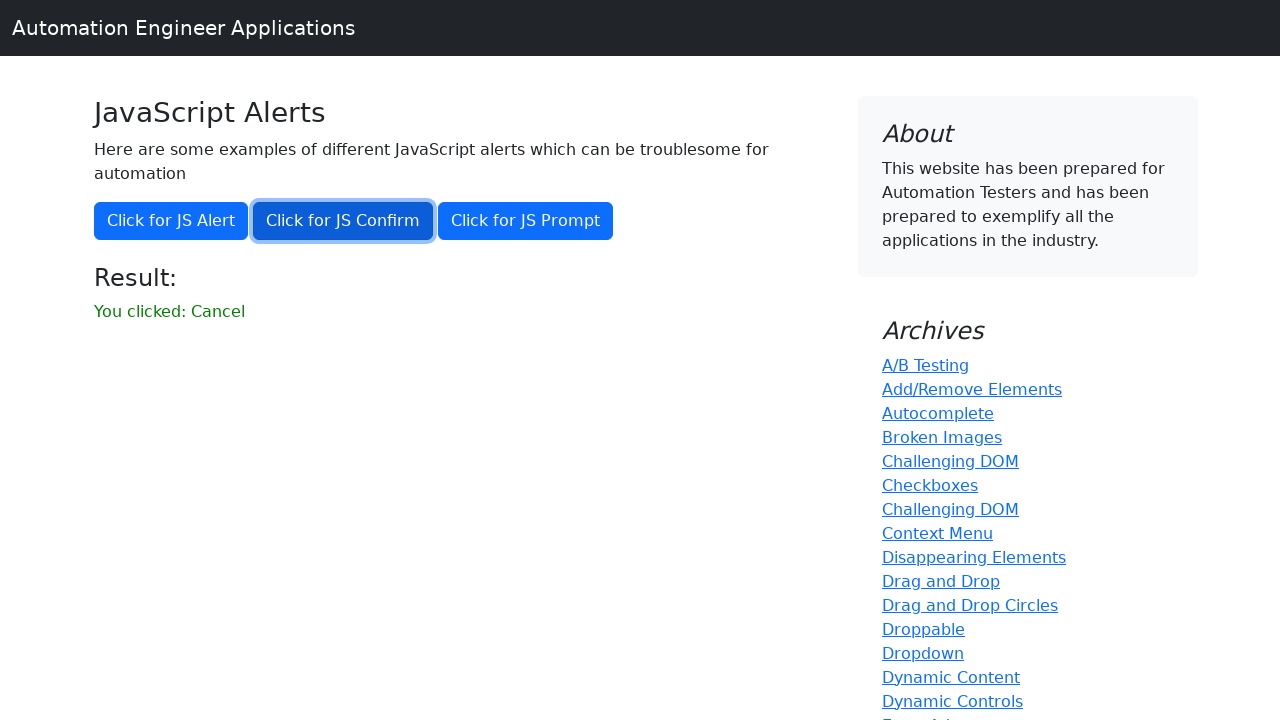

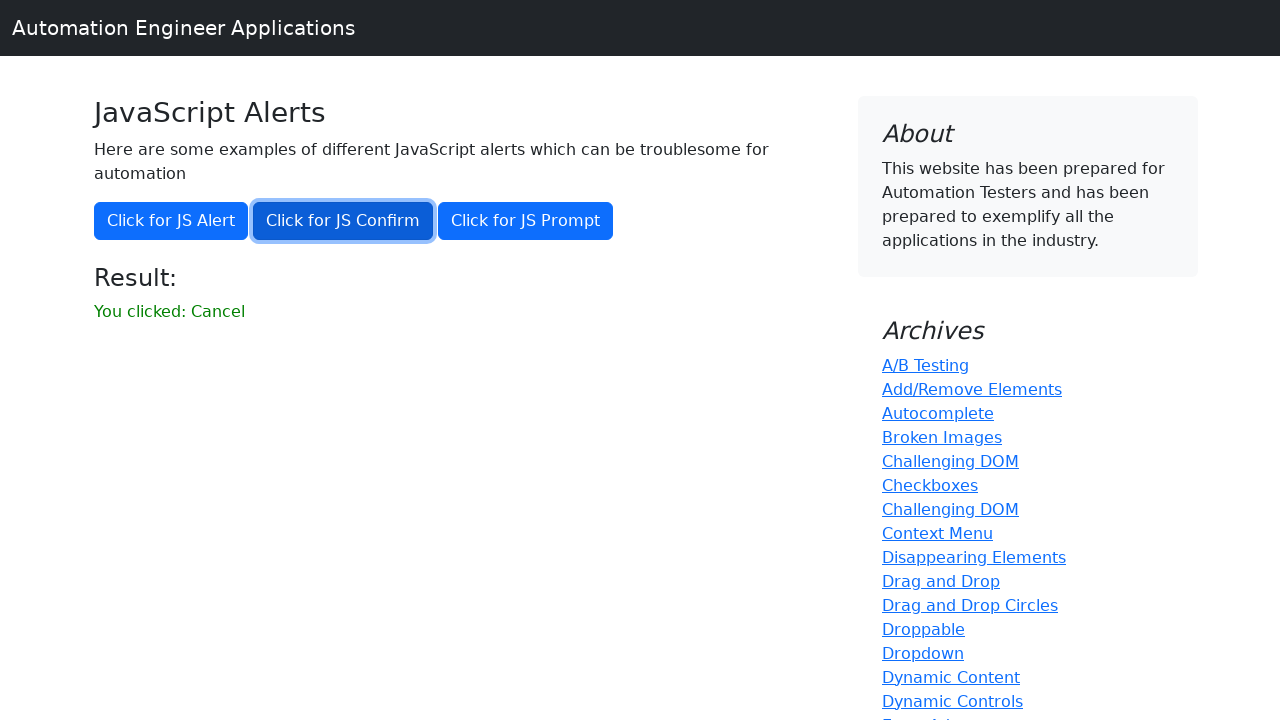